Tests that clicking the dues column header (with class attribute) sorts the data table in ascending order

Starting URL: https://the-internet.herokuapp.com/tables

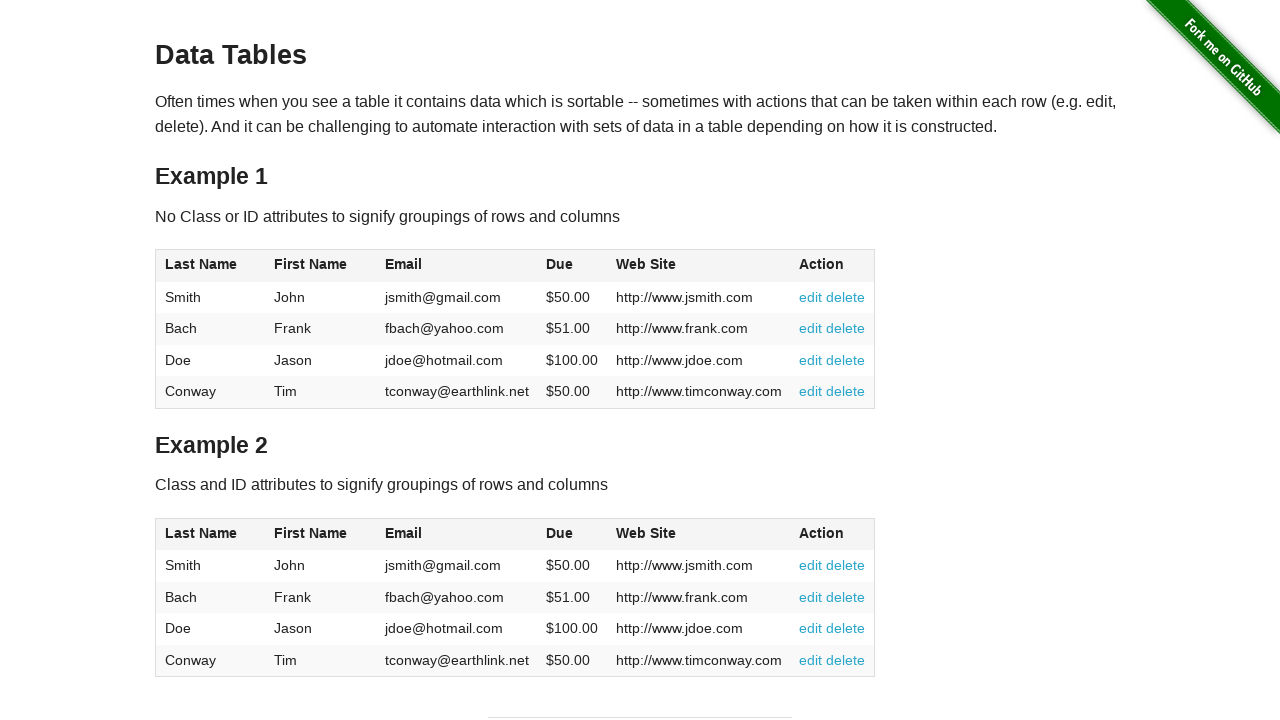

Clicked the dues column header in table2 to sort ascending at (560, 533) on #table2 thead .dues
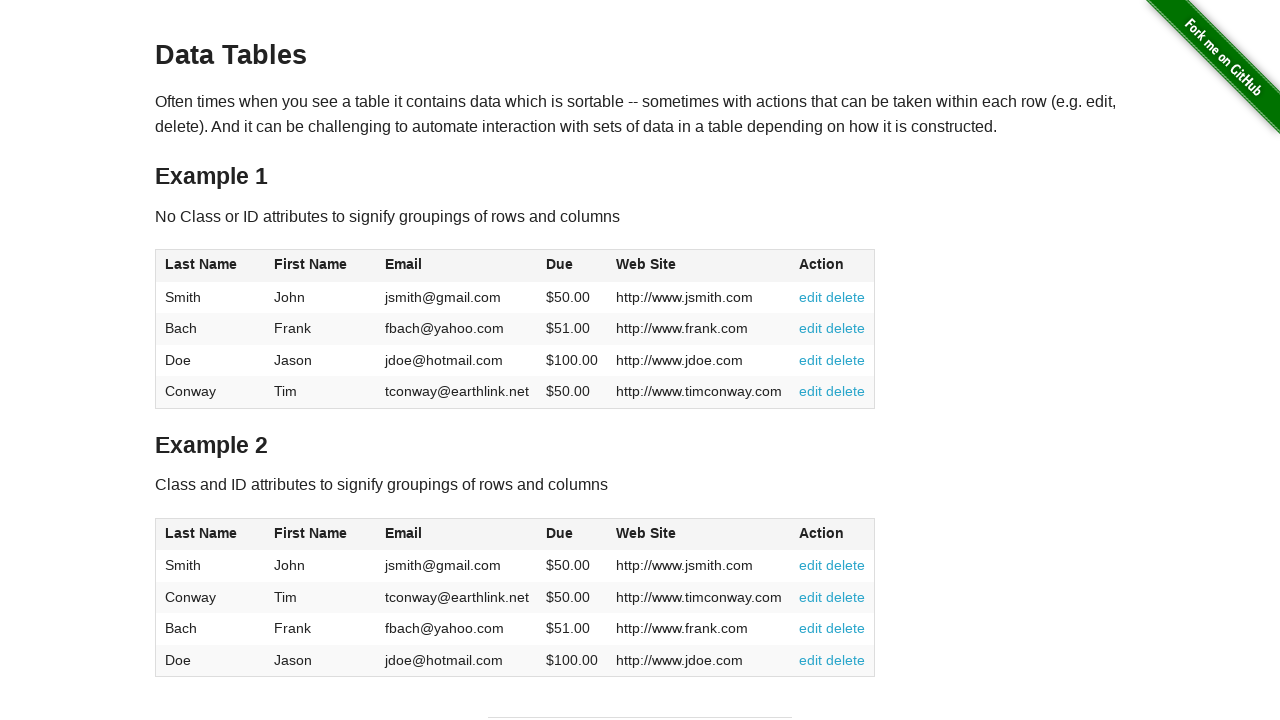

Verified table data is present after sorting
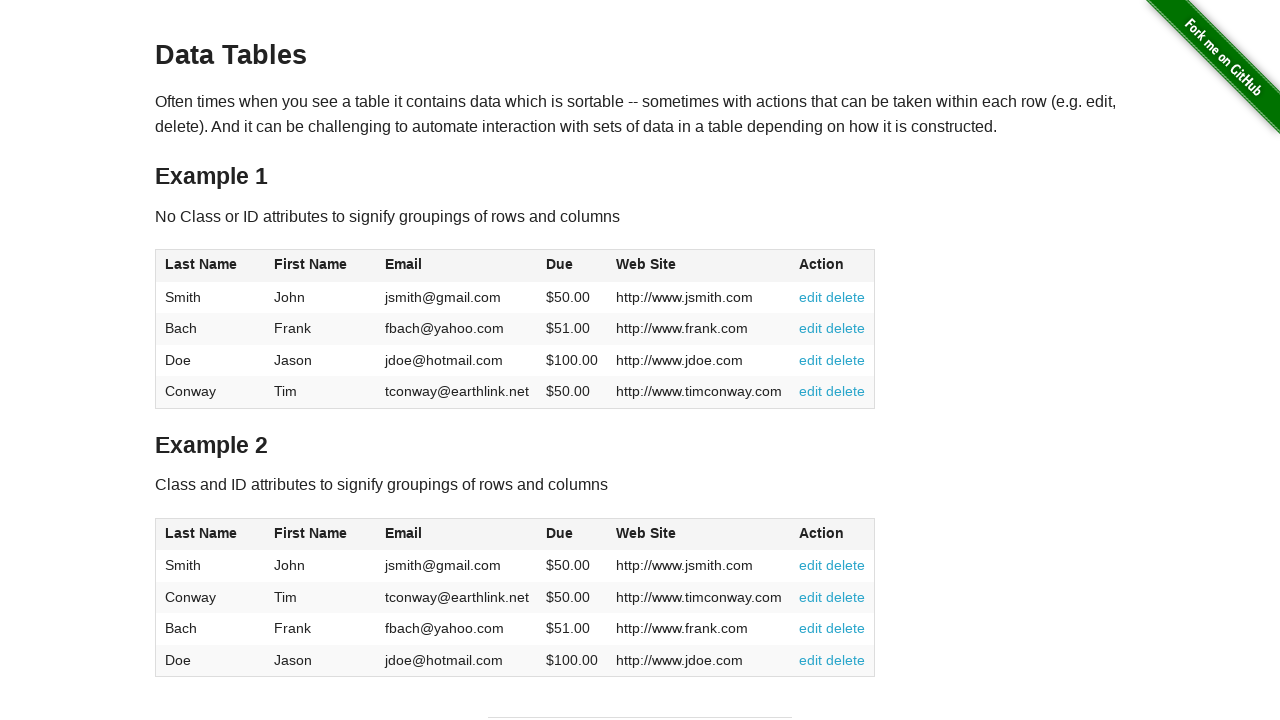

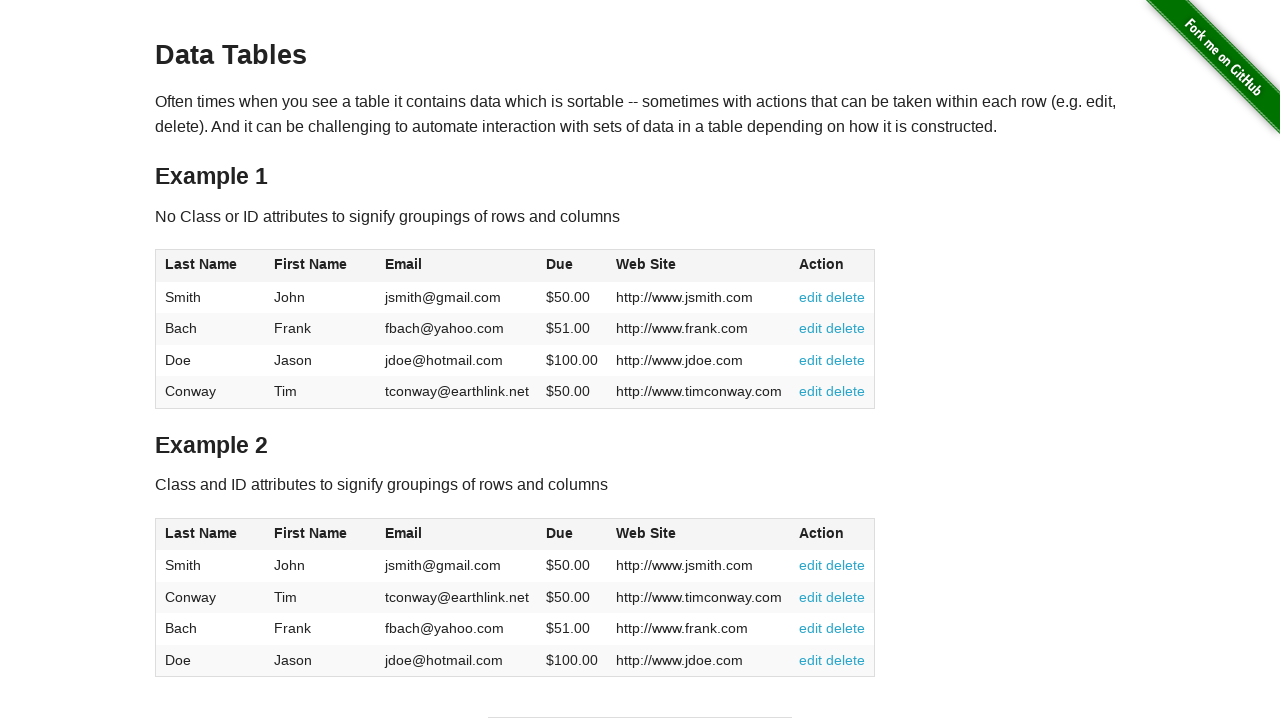